Tests browser window manipulation by maximizing and then resizing the window to specific dimensions on booking.com

Starting URL: https://www.booking.com/

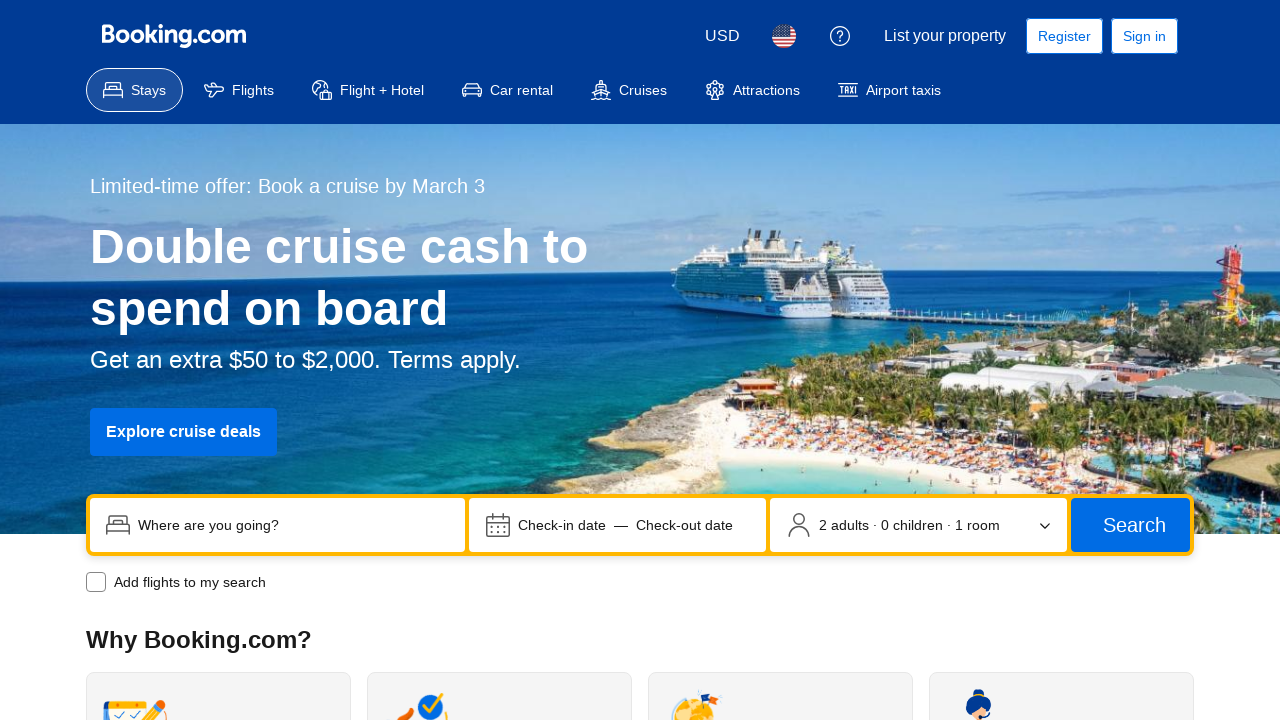

Set viewport size to 1920x1080 (maximized)
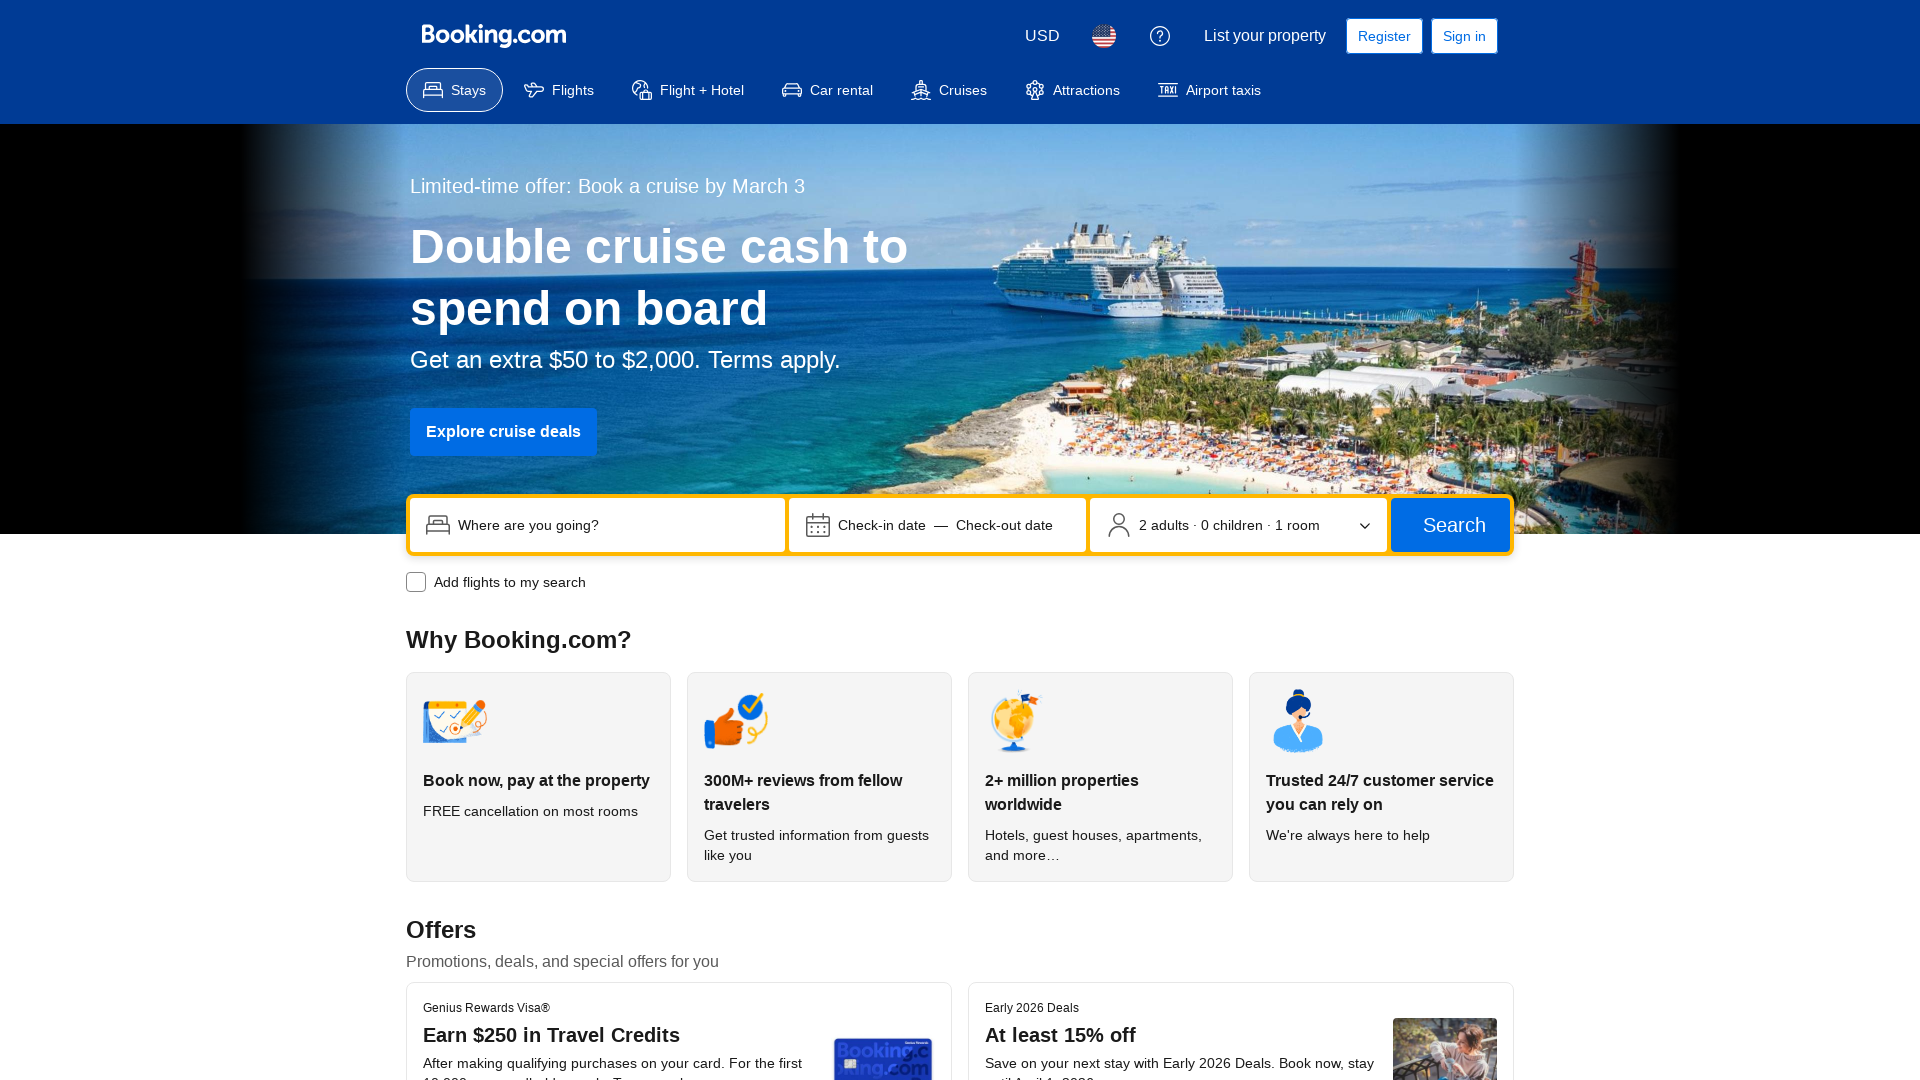

Waited 5 seconds for page to adjust to maximized window
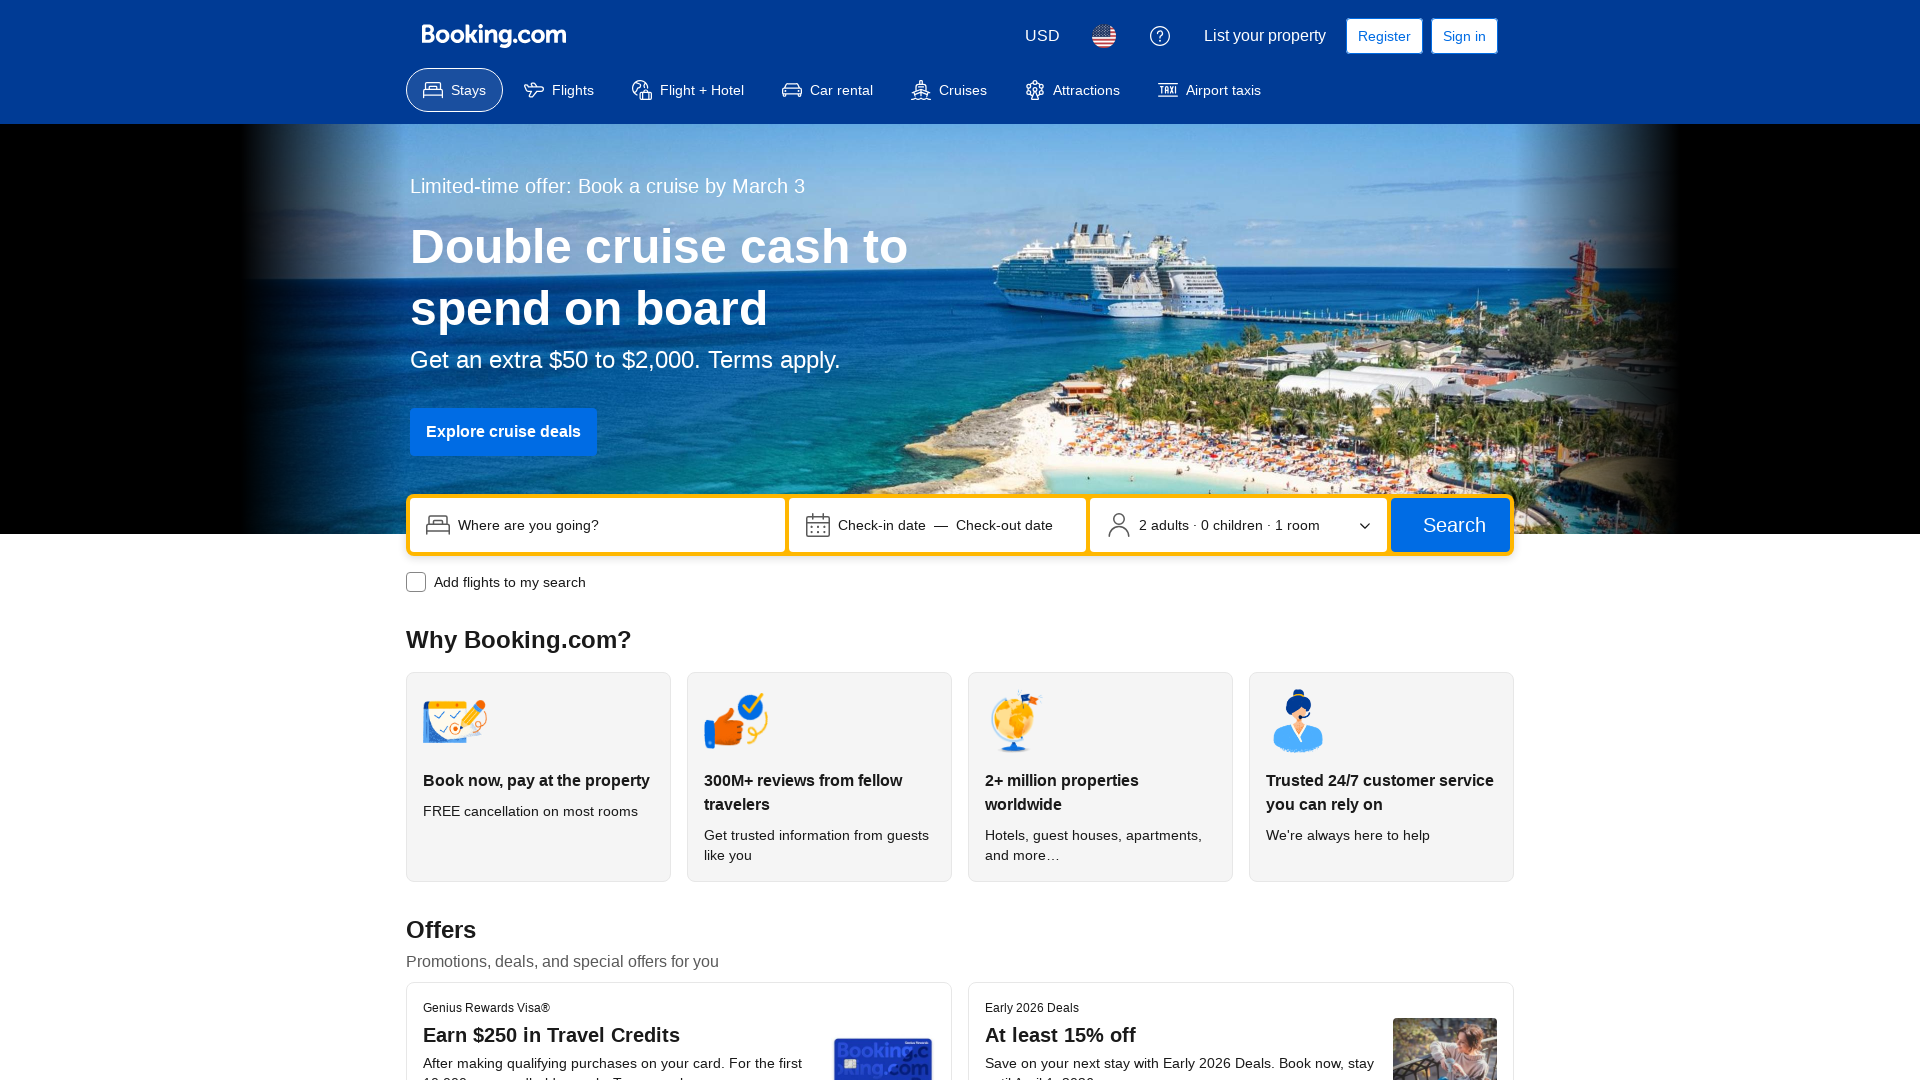

Resized viewport to 100x200 pixels
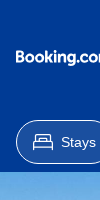

Waited 5 seconds for page to adjust to resized window
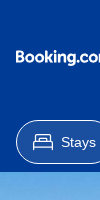

Retrieved current URL
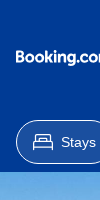

Retrieved page title
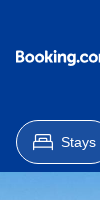

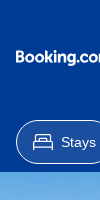